Verifies that the copyright footer on webdriver.io displays the current year by scrolling to the footer section and checking the year text.

Starting URL: https://webdriver.io/

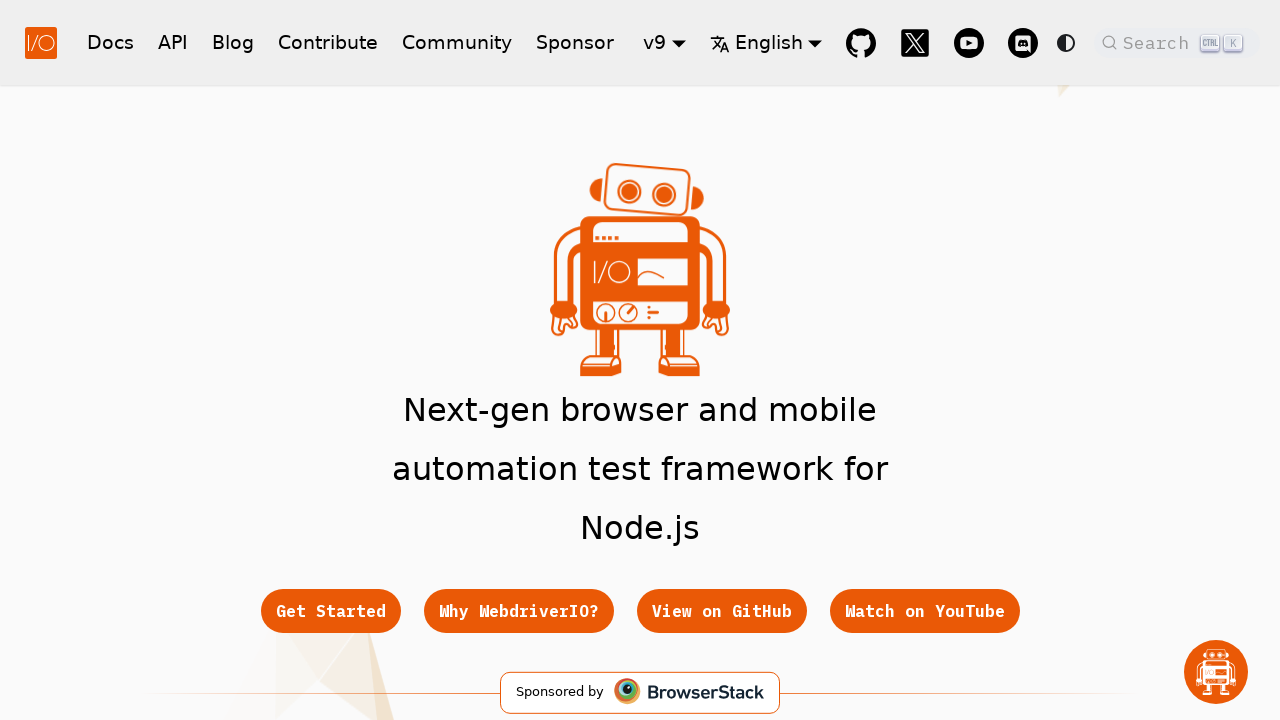

Scrolled footer section into view
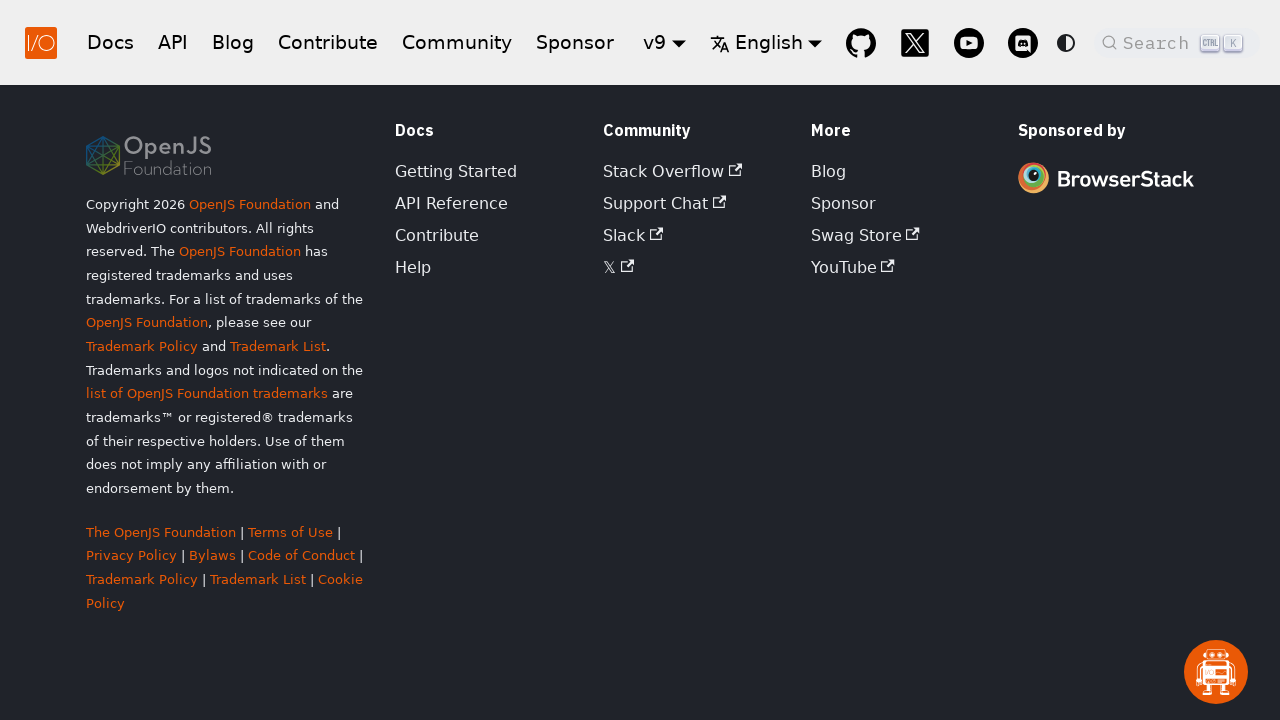

Footer element is now visible
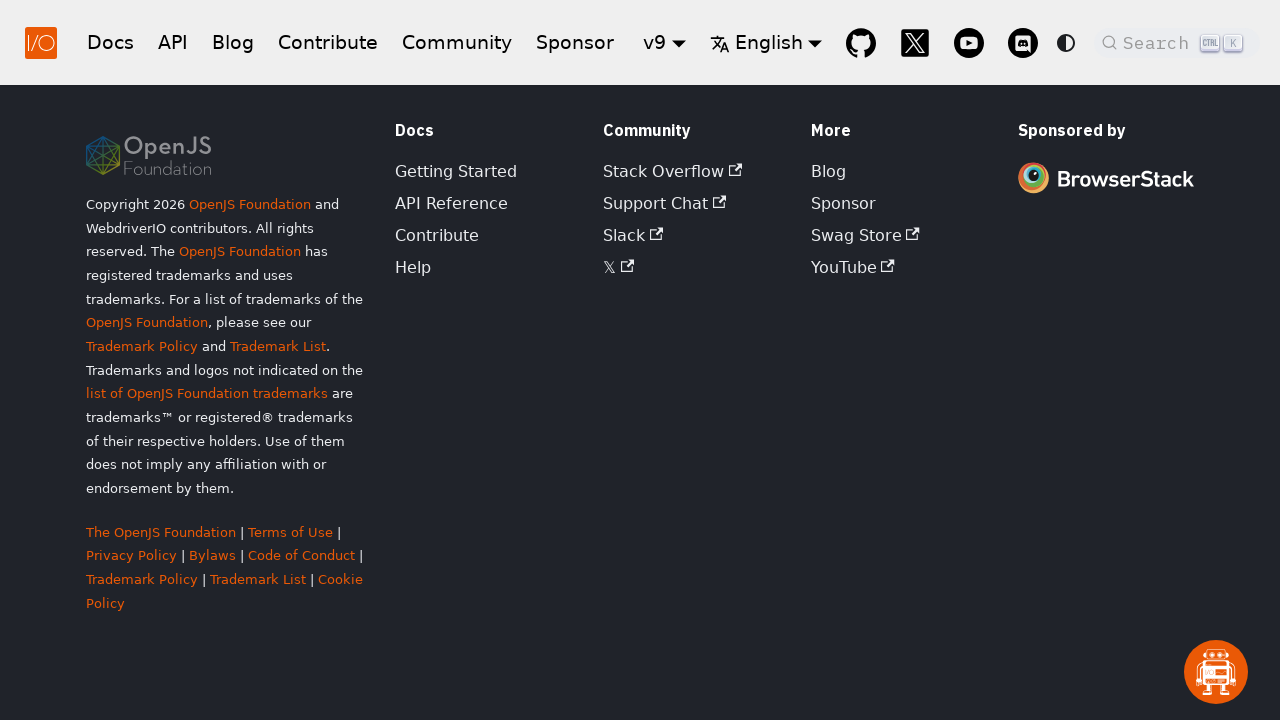

Retrieved current year: 2026
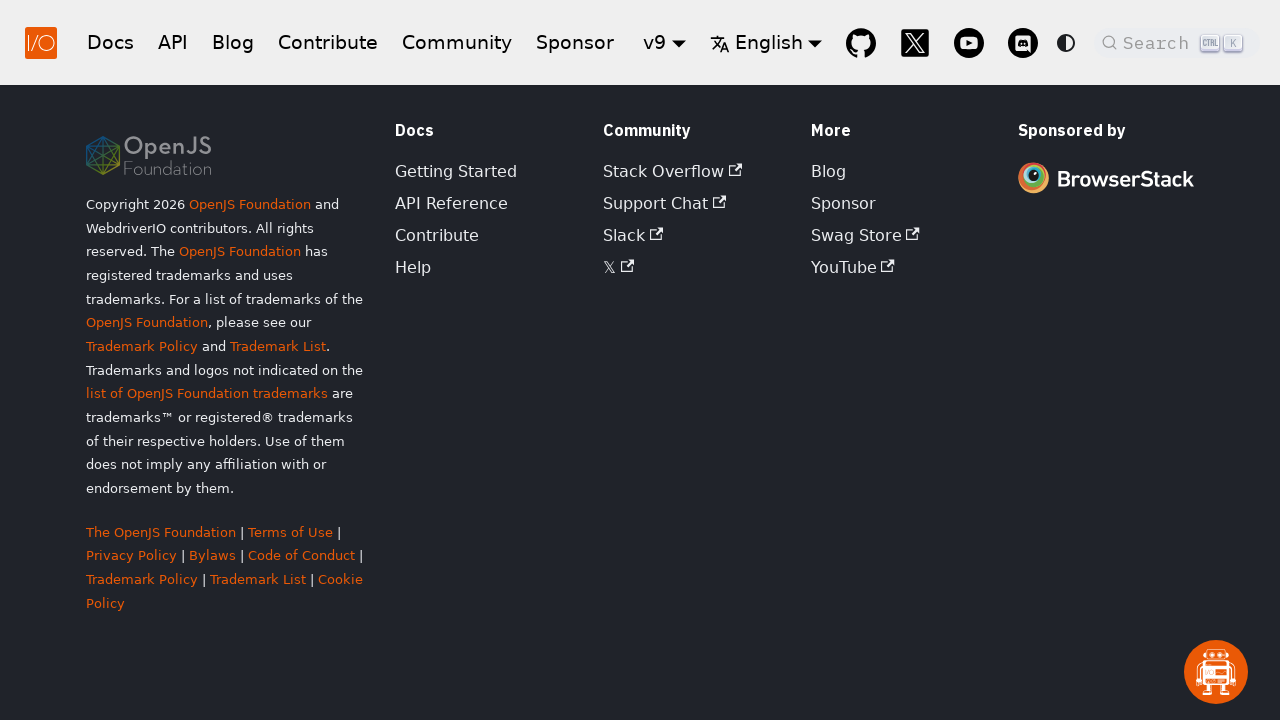

Retrieved footer text content
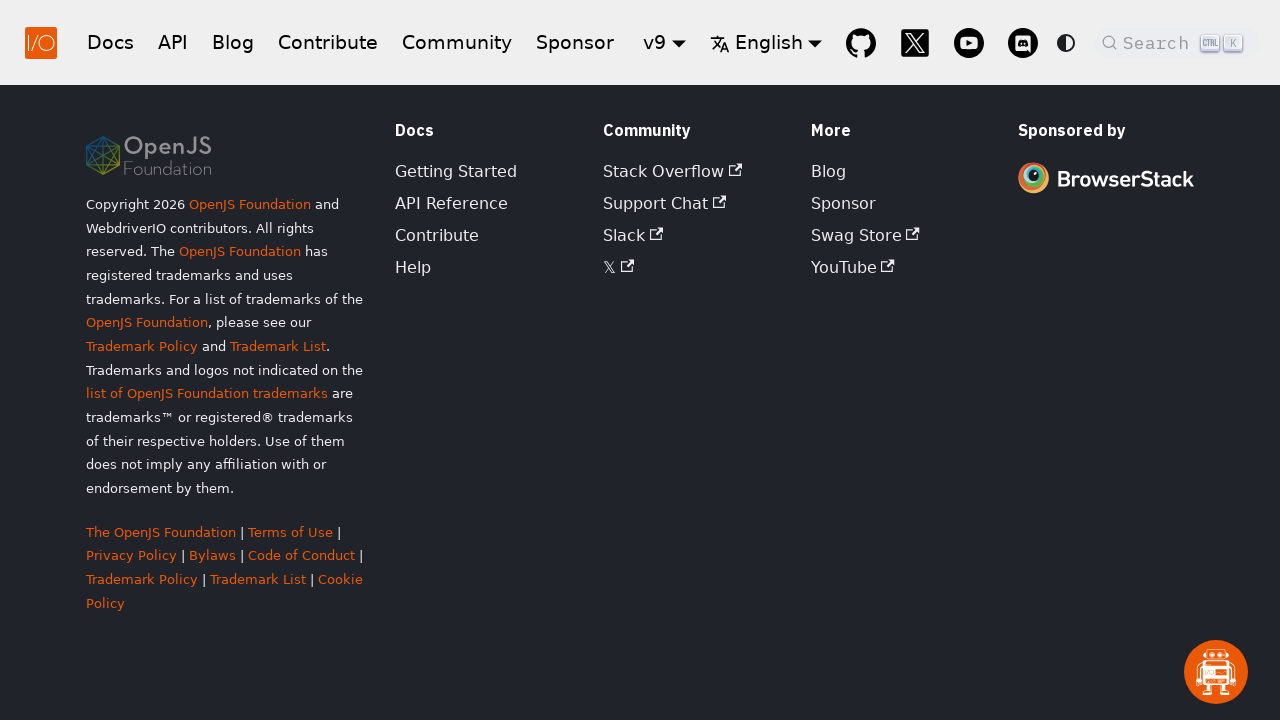

Verified that copyright footer contains current year 2026
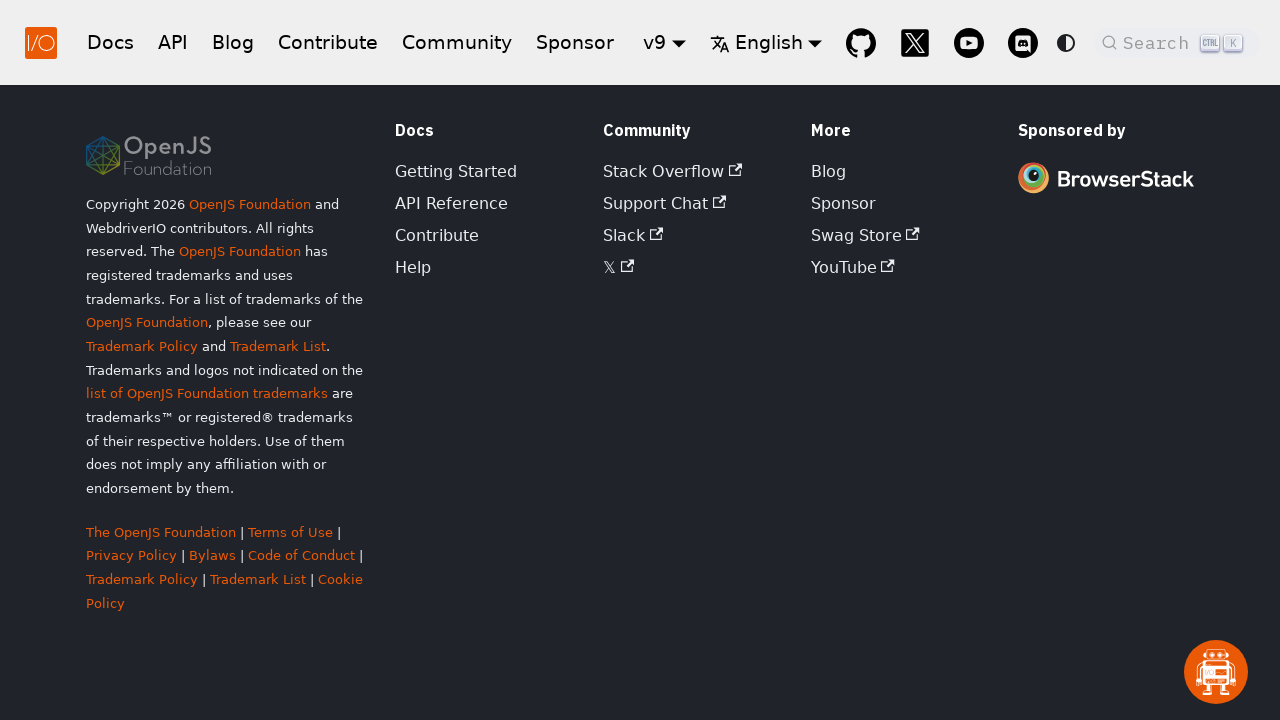

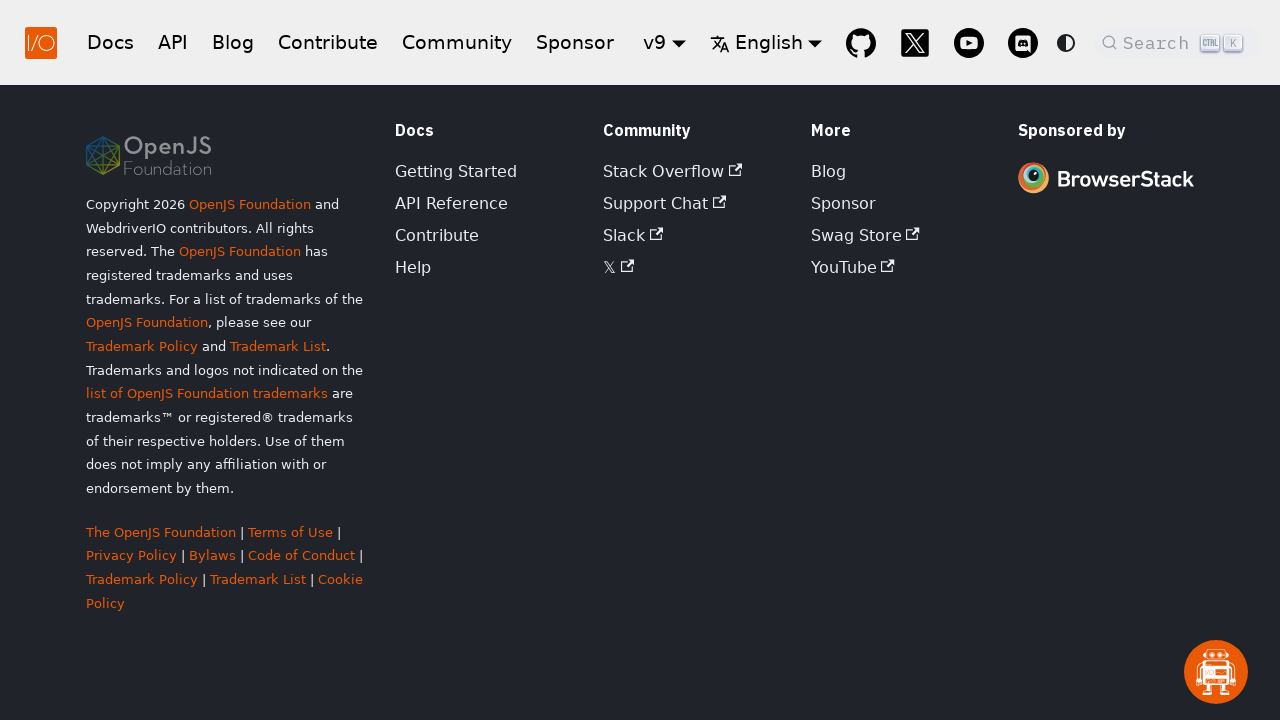